Tests checkbox functionality by clicking checkbox option 2 and verifying it's checked

Starting URL: https://rahulshettyacademy.com/AutomationPractice/

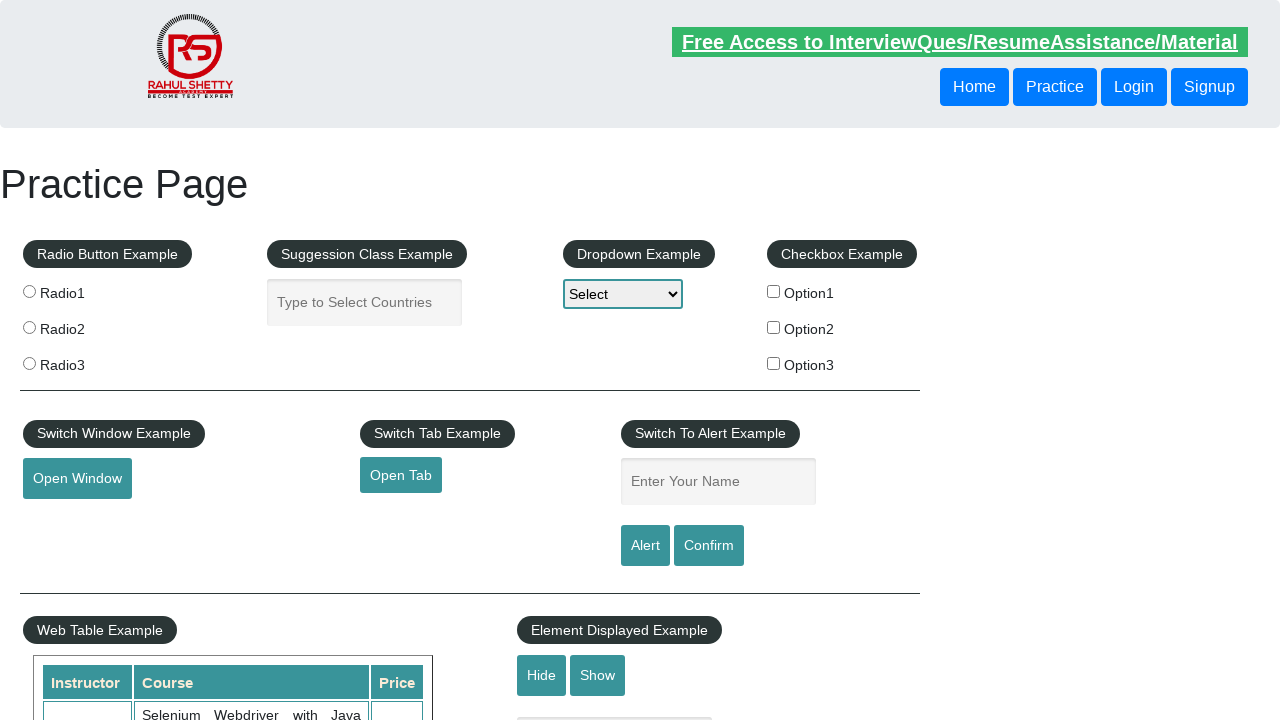

Navigated to AutomationPractice page
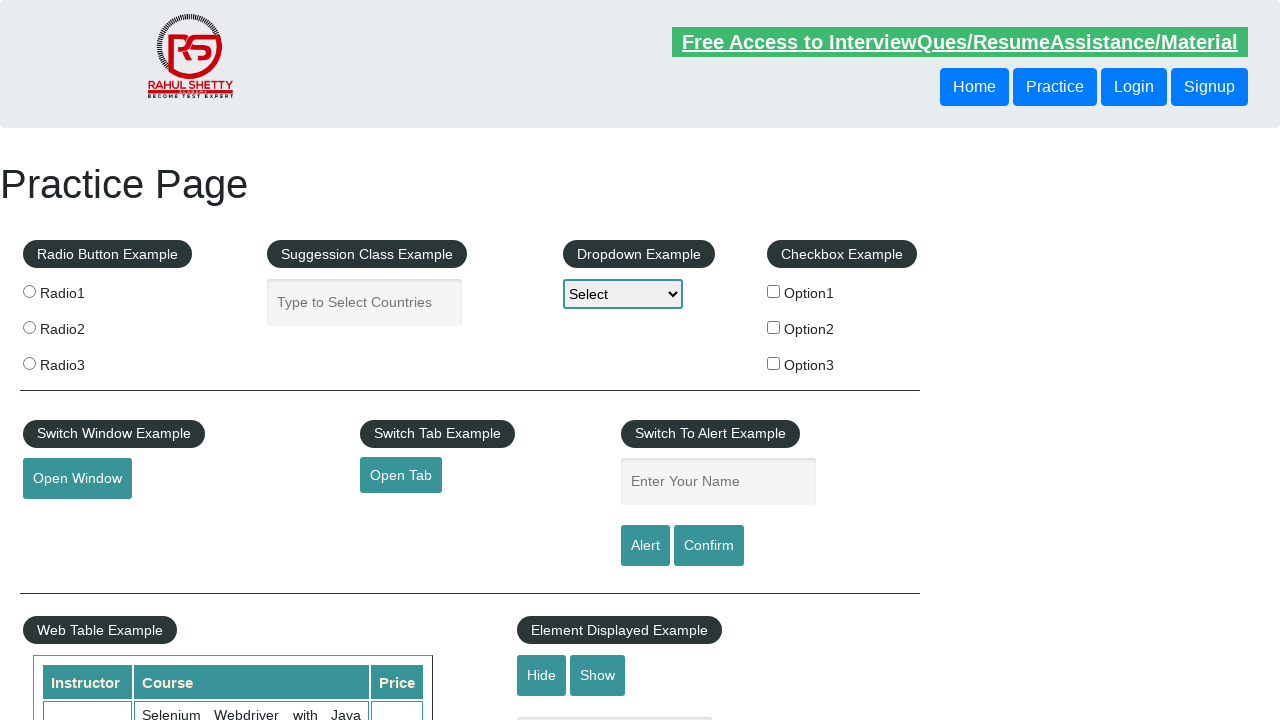

Clicked checkbox option 2 at (774, 327) on #checkBoxOption2
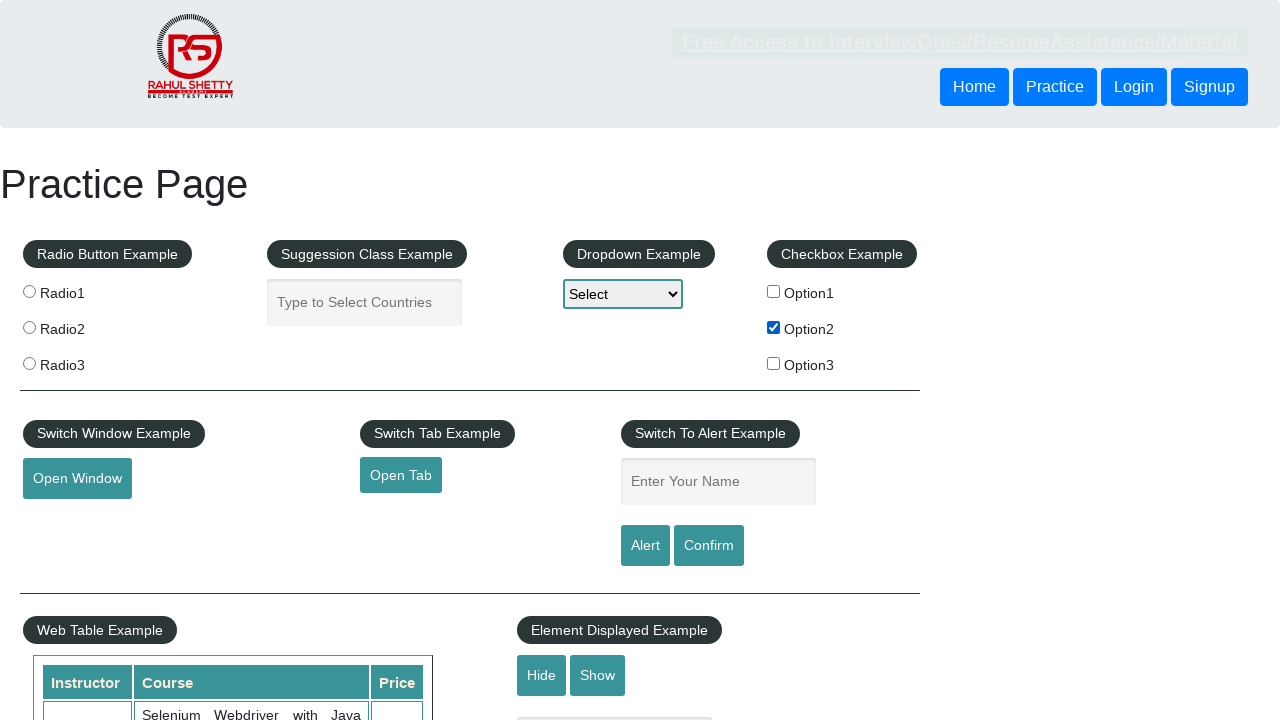

Verified that checkbox option 2 is checked
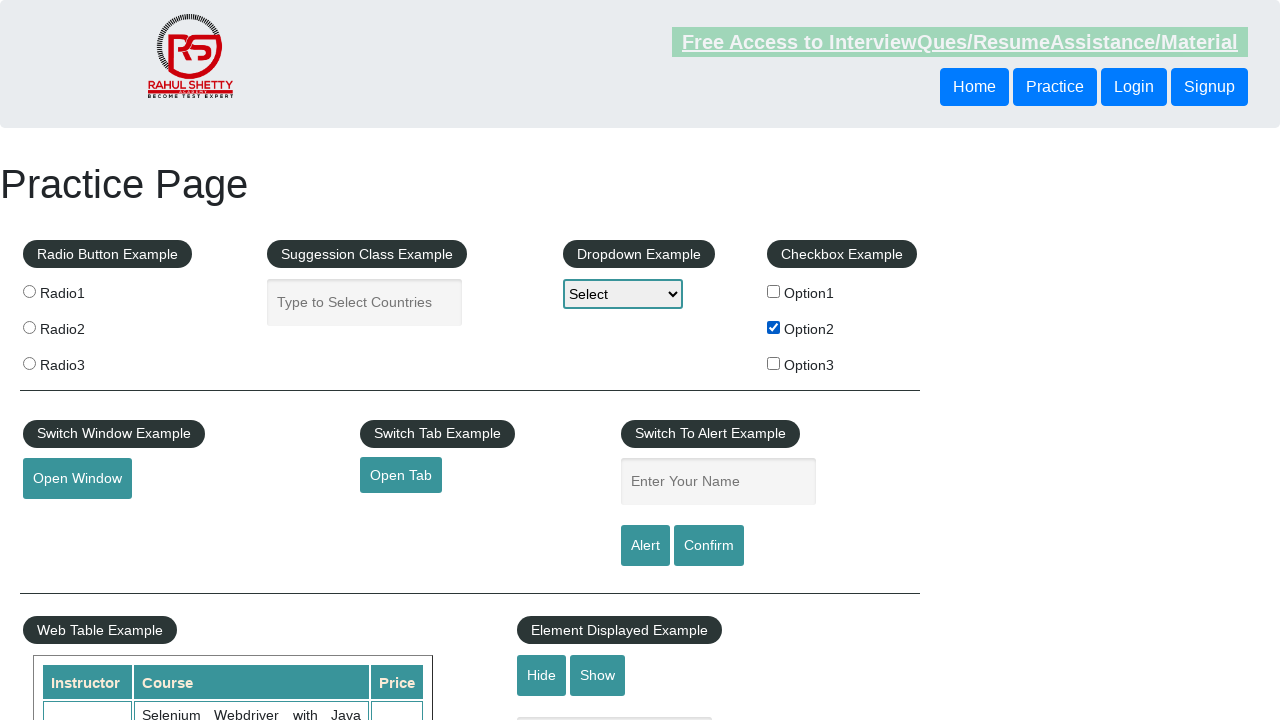

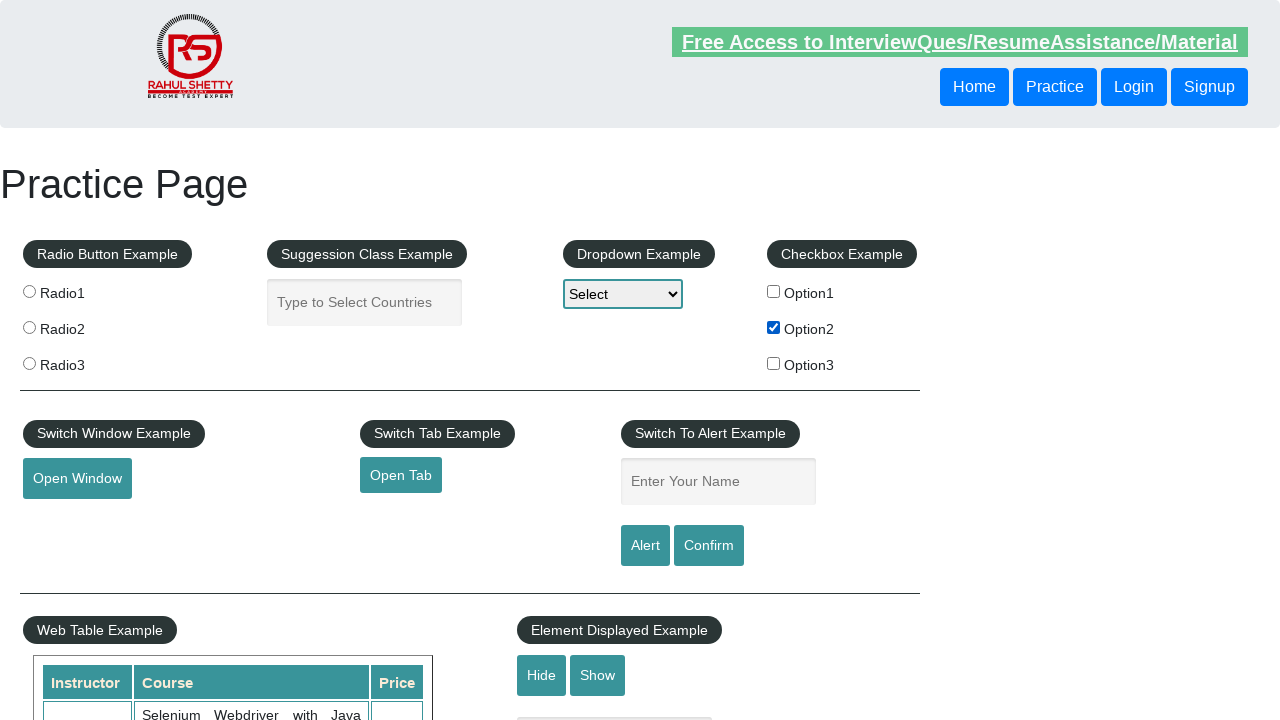